Fills out a text box form on demoqa.com with name, email, and address fields, then scrolls down and clicks the submit button to verify the output is displayed.

Starting URL: http://demoqa.com/text-box

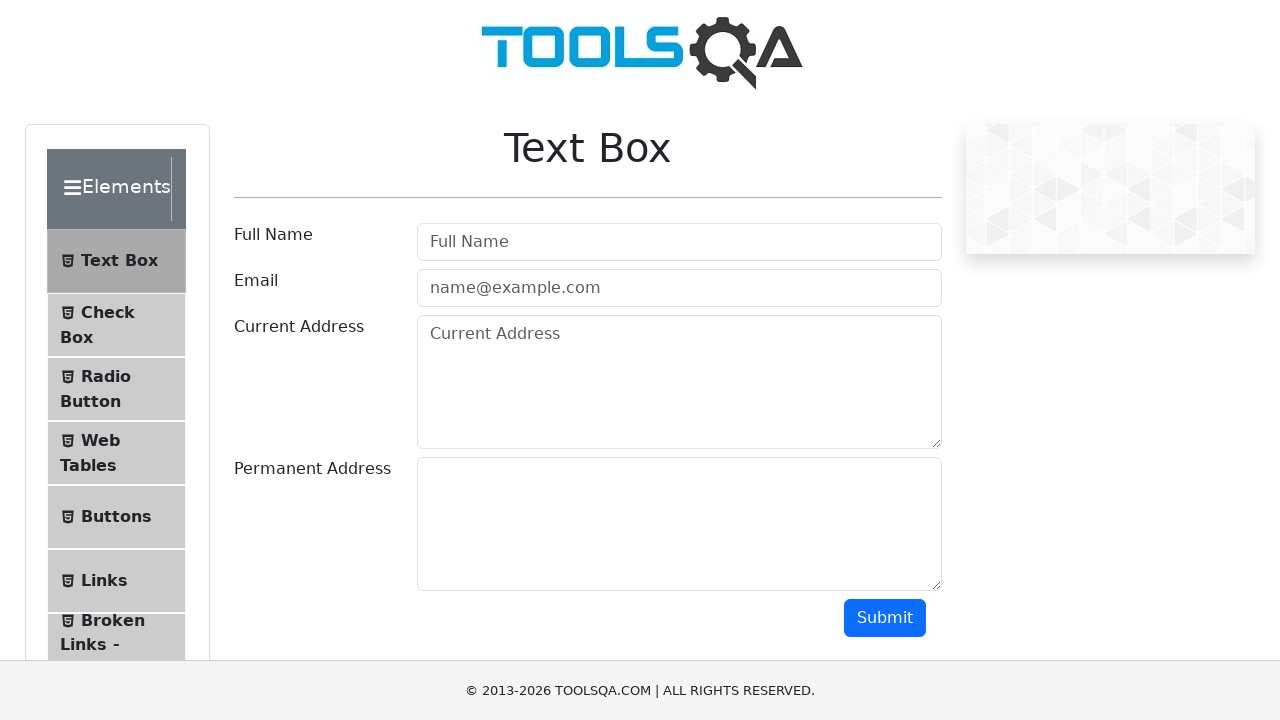

Filled username field with 'John' on #userName
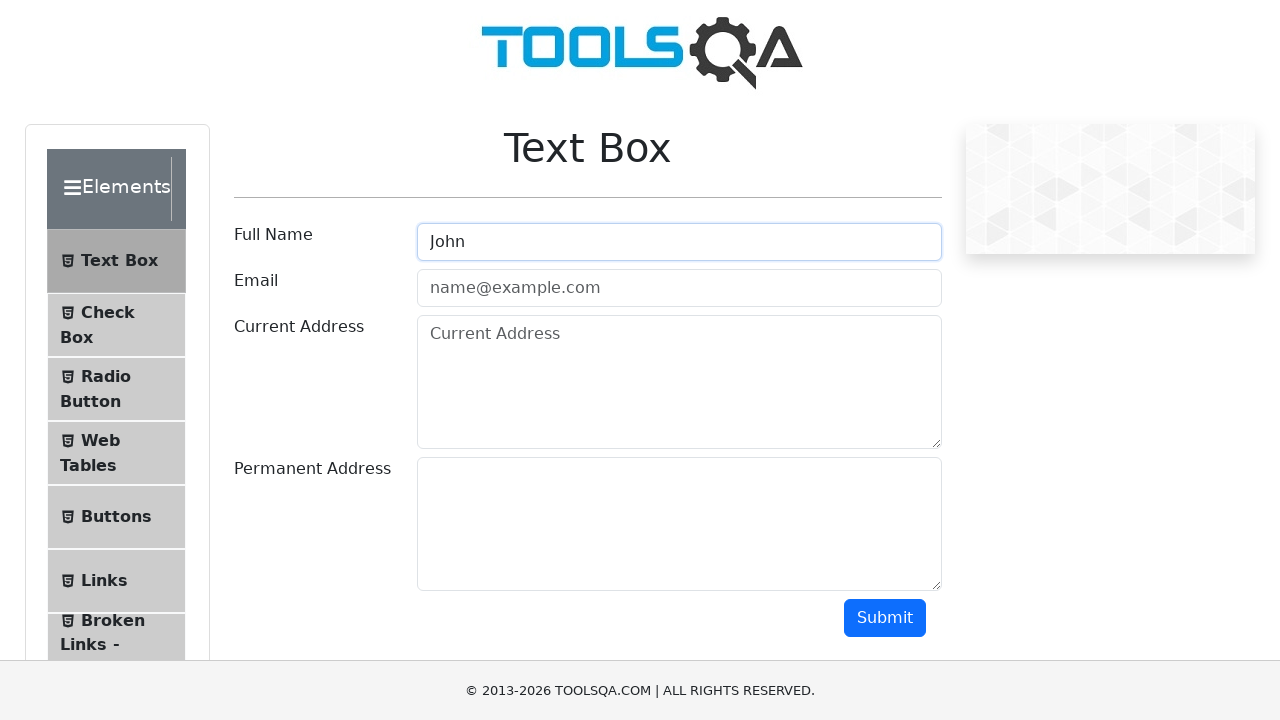

Filled email field with 'john.smith@email.com' on #userEmail
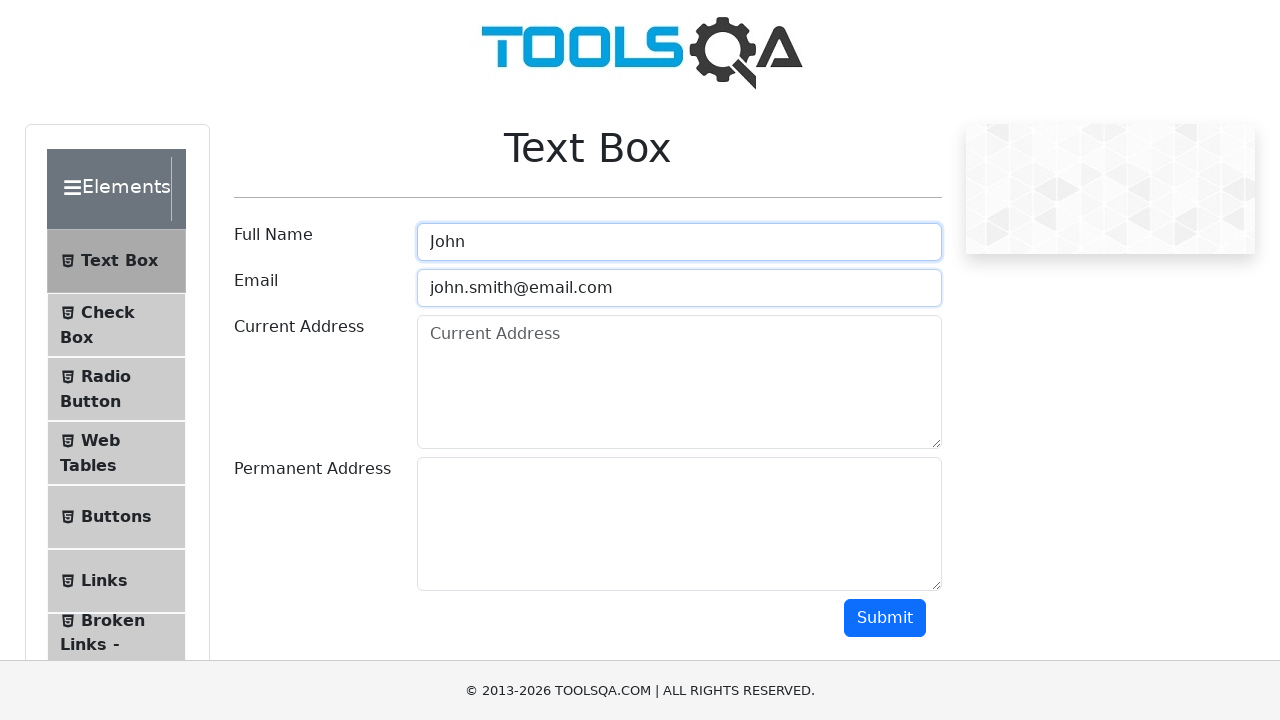

Filled current address field with '123 fake address' on #currentAddress
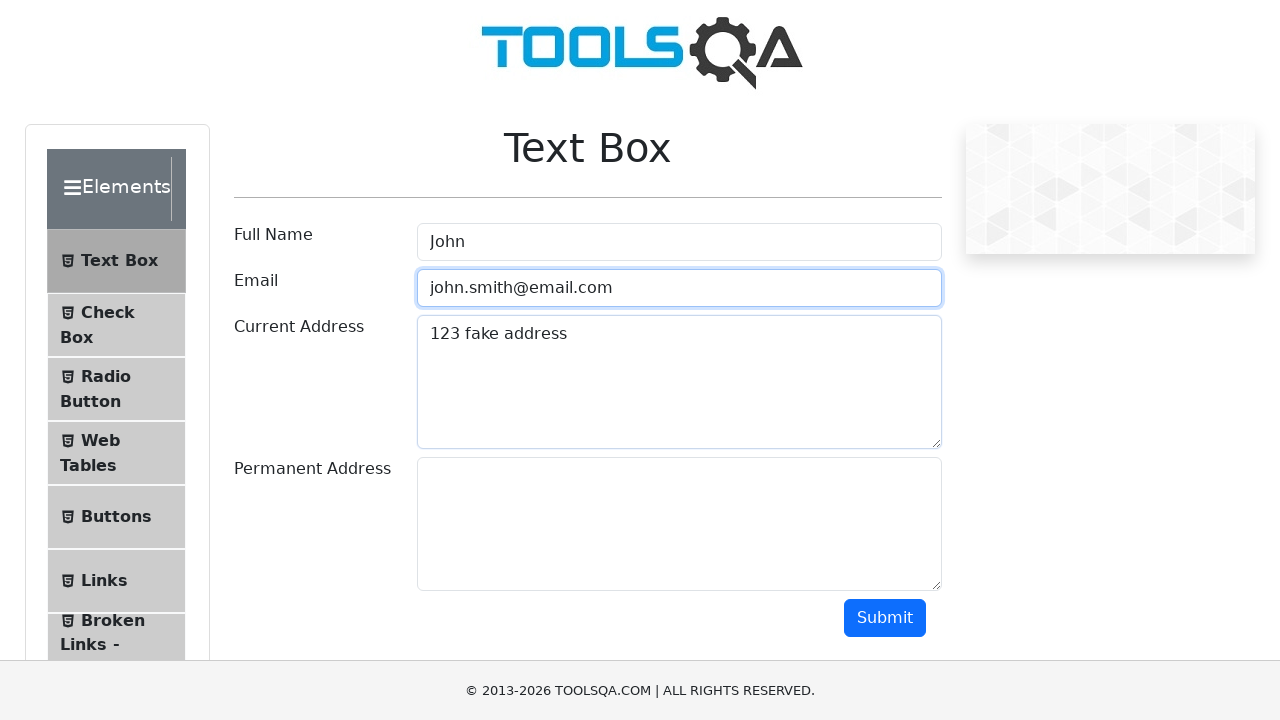

Scrolled down to make submit button visible
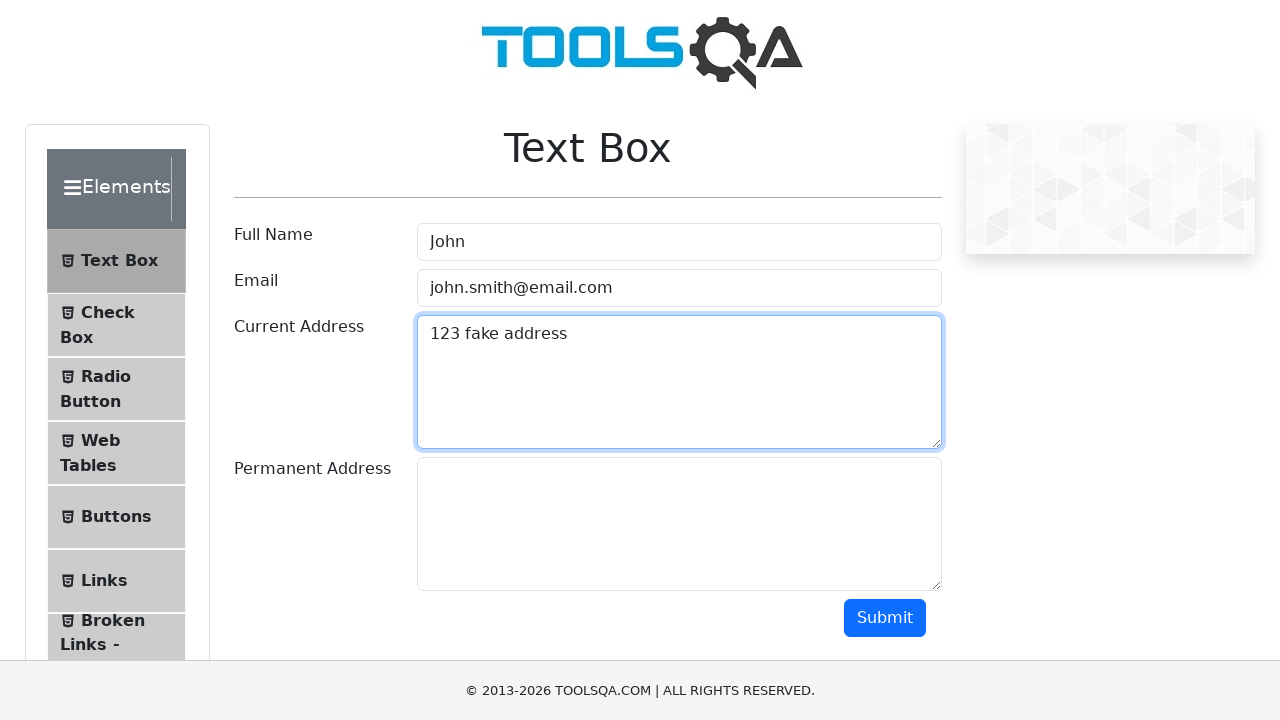

Clicked the submit button at (885, 618) on #submit
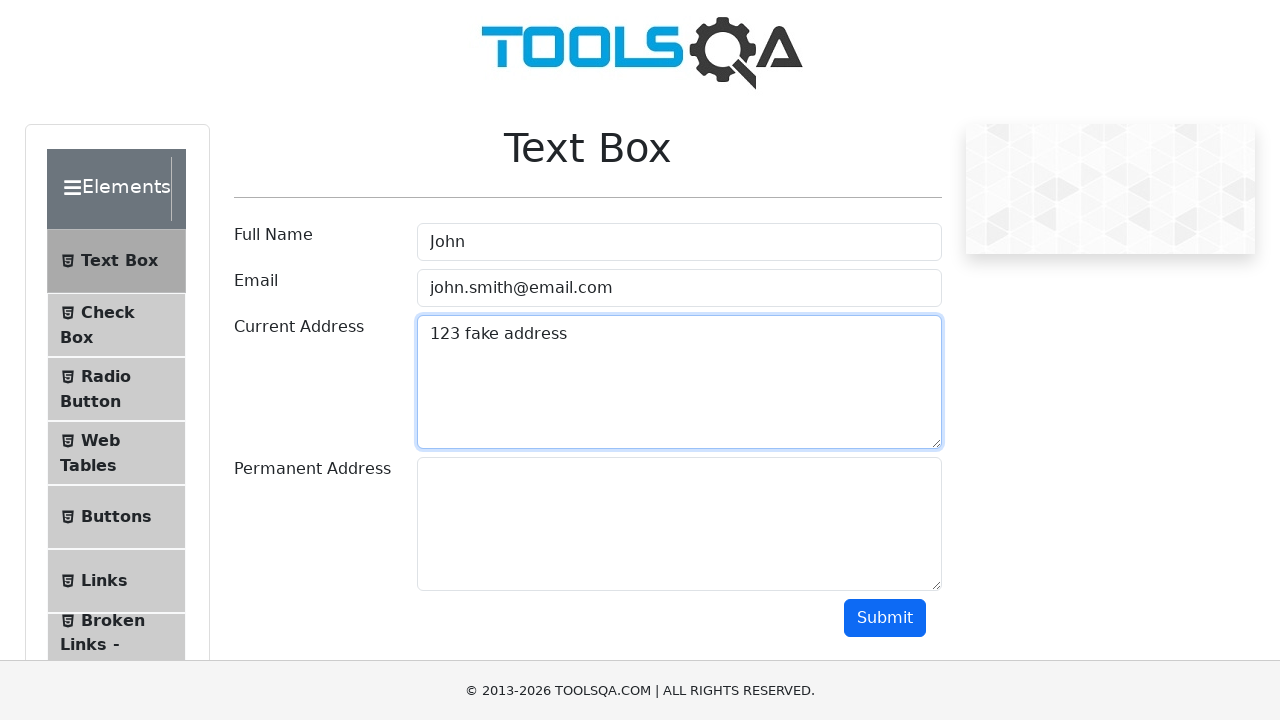

Output section loaded and displayed after form submission
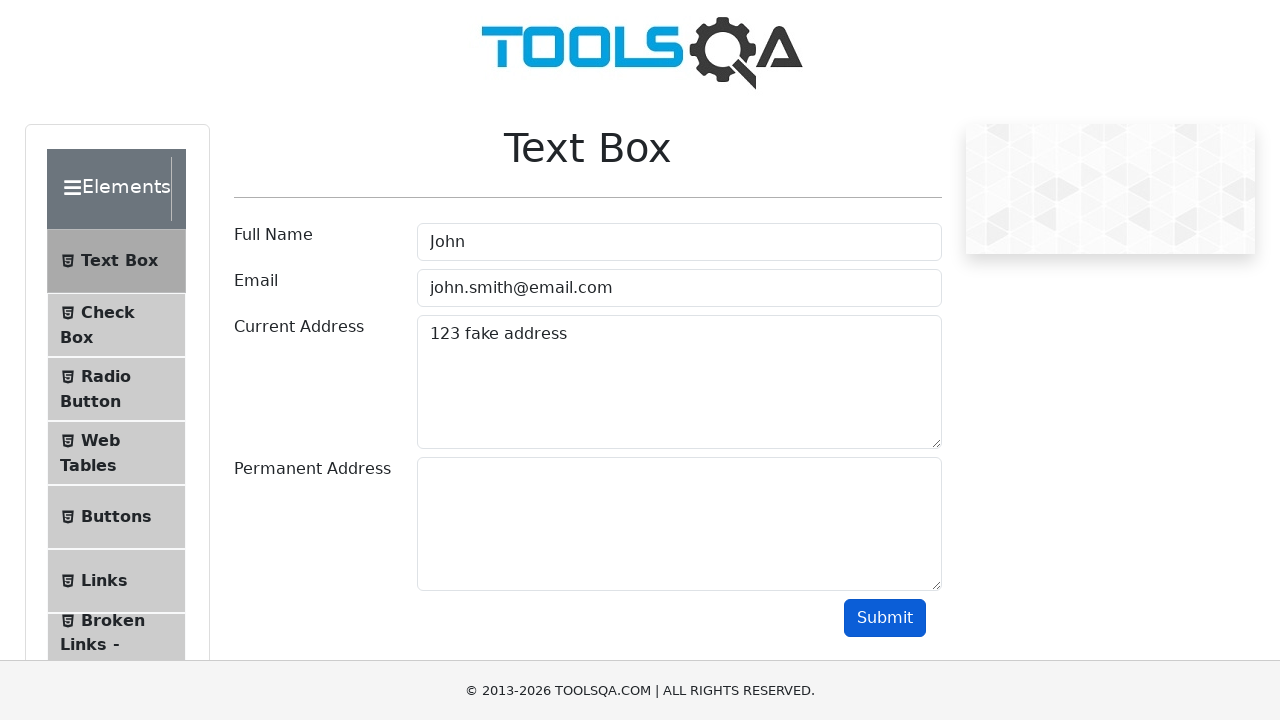

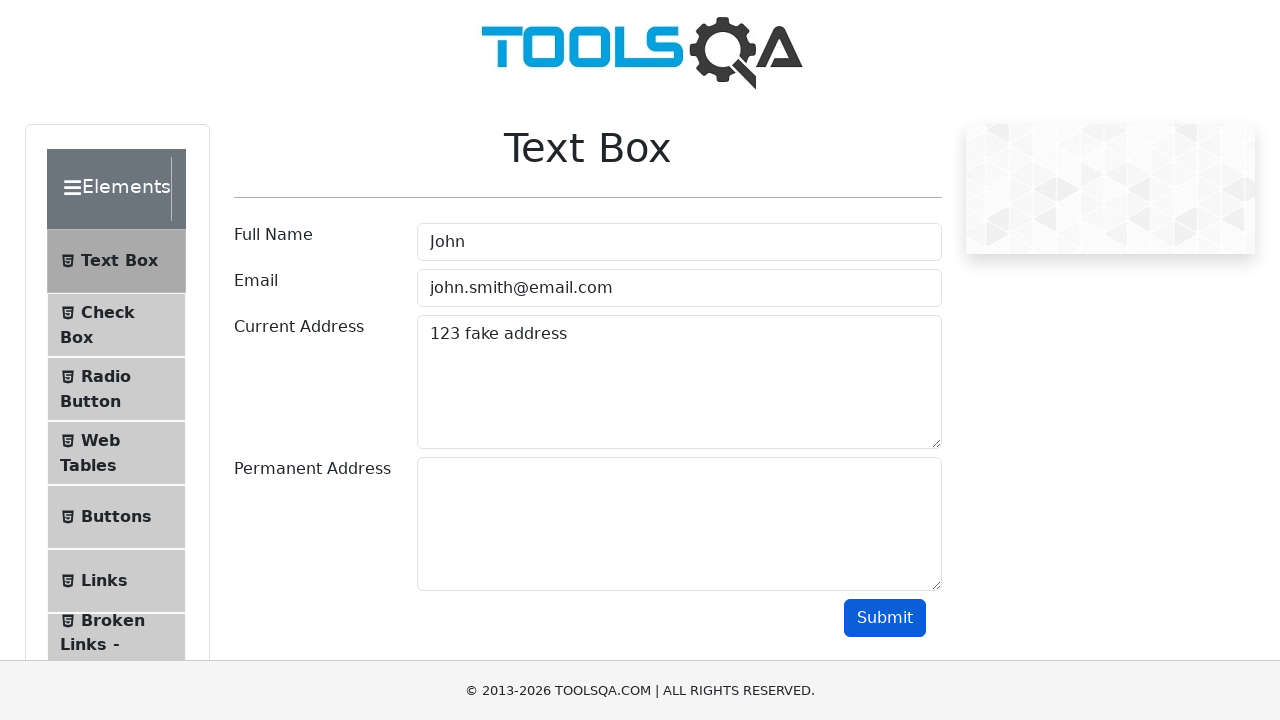